Tests that other controls (checkbox, label) are hidden when editing a todo item.

Starting URL: https://demo.playwright.dev/todomvc

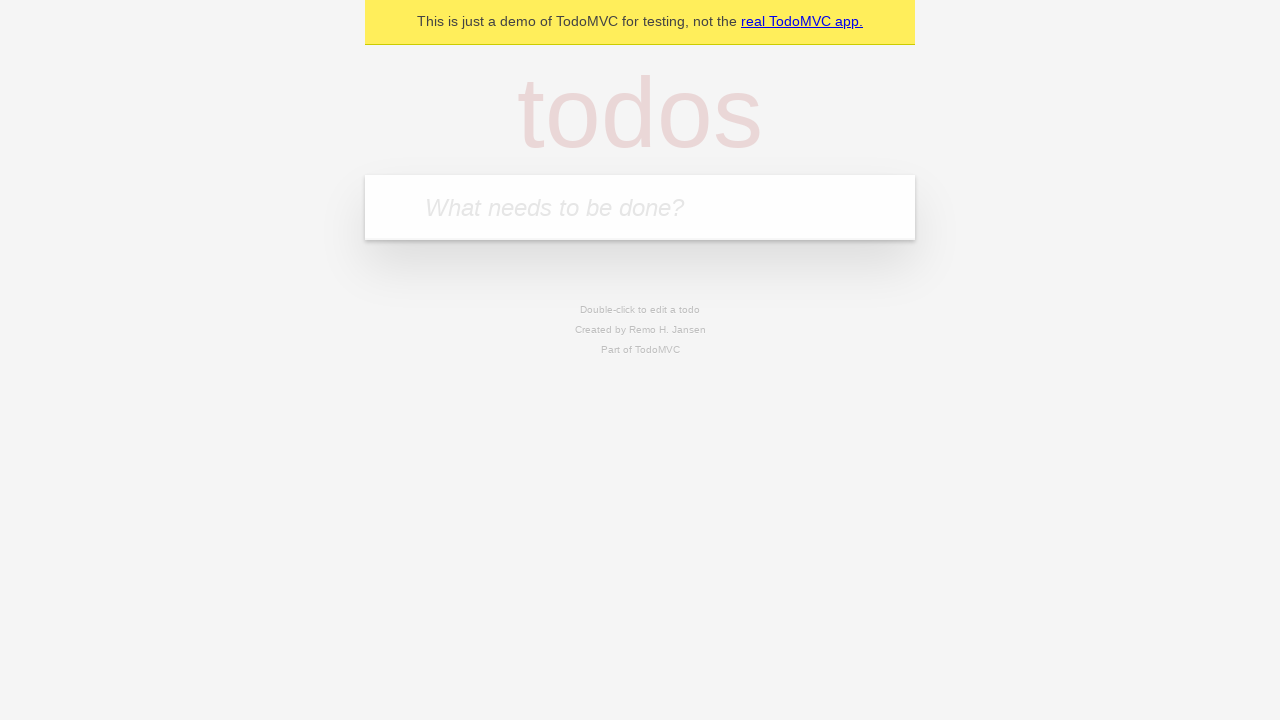

Filled first todo input with 'buy some cheese' on internal:attr=[placeholder="What needs to be done?"i]
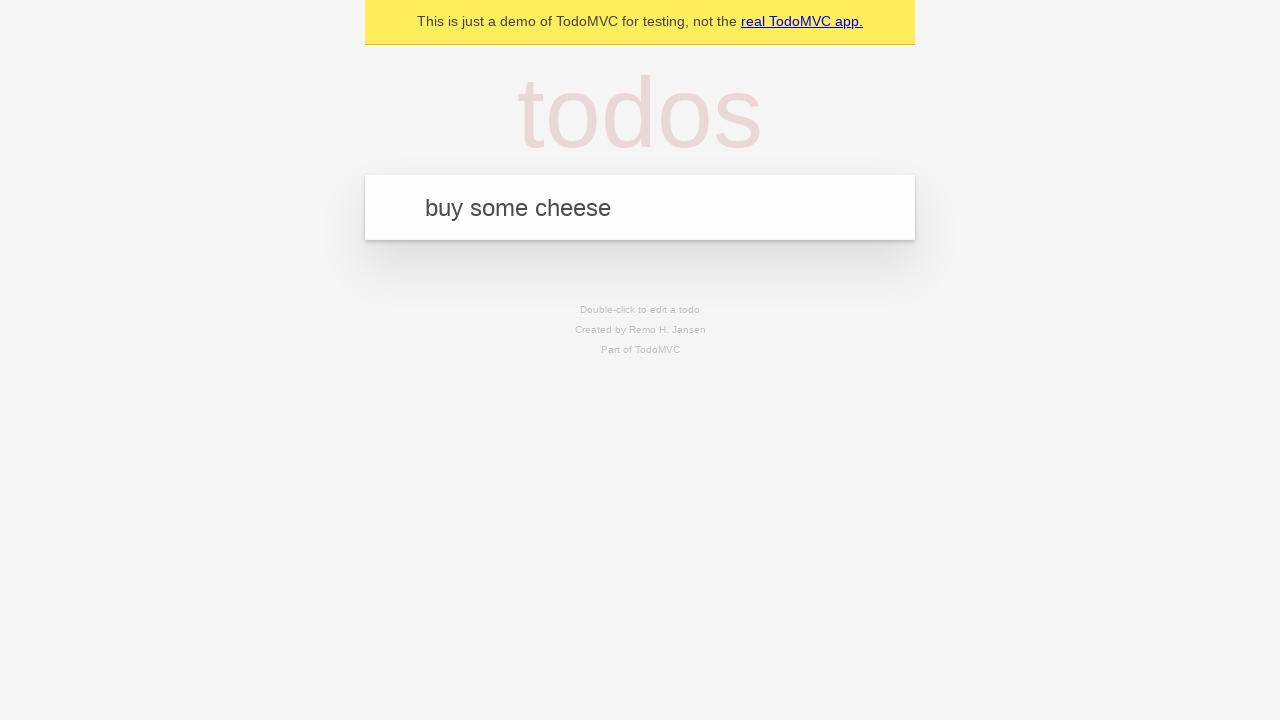

Pressed Enter to create first todo on internal:attr=[placeholder="What needs to be done?"i]
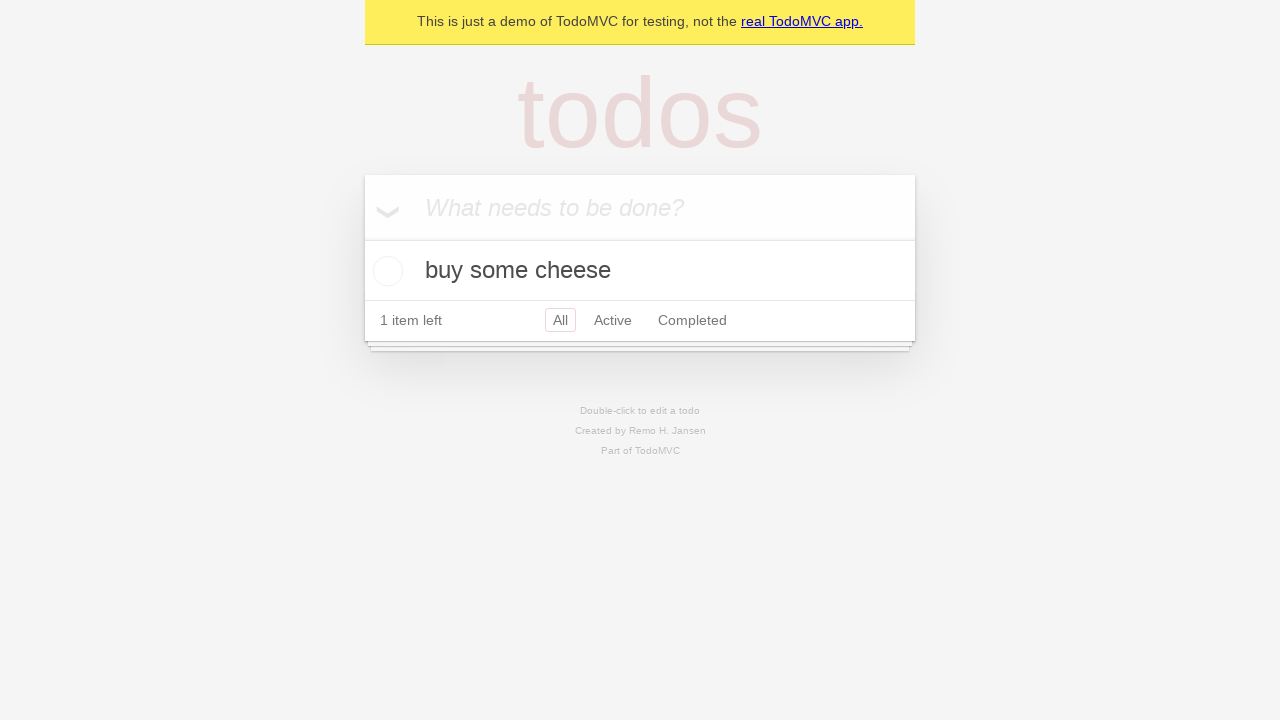

Filled second todo input with 'feed the cat' on internal:attr=[placeholder="What needs to be done?"i]
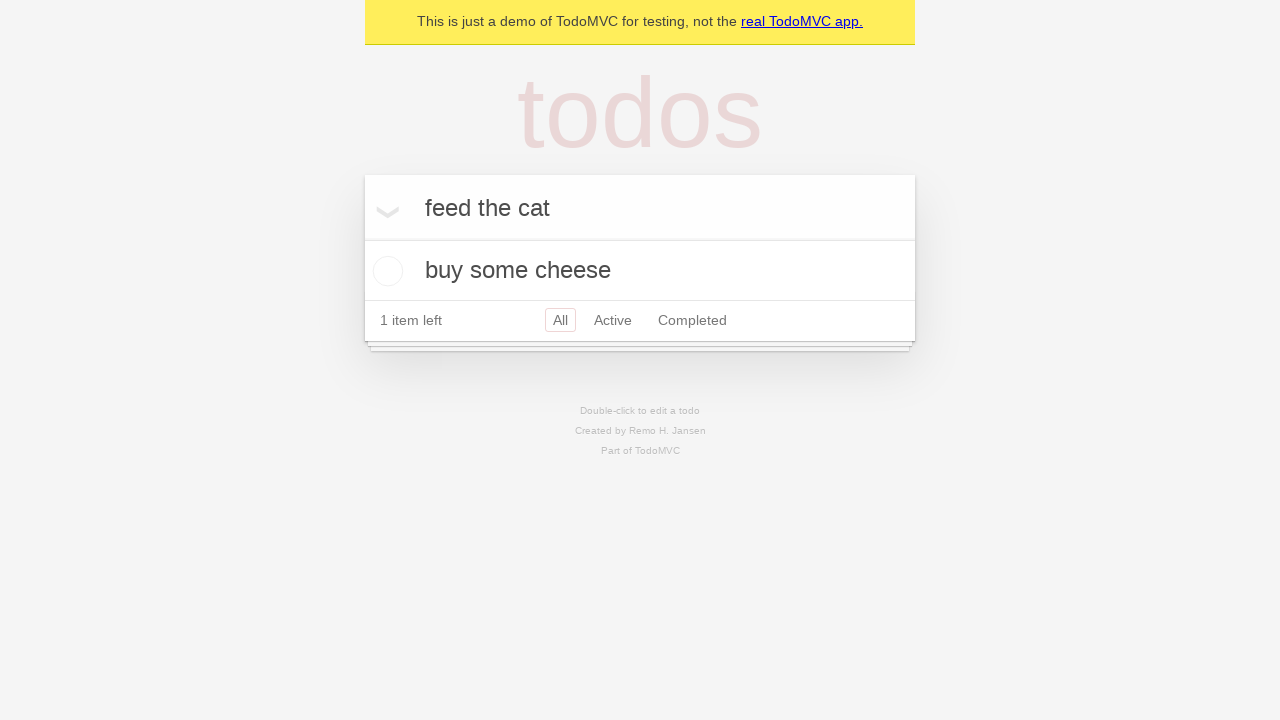

Pressed Enter to create second todo on internal:attr=[placeholder="What needs to be done?"i]
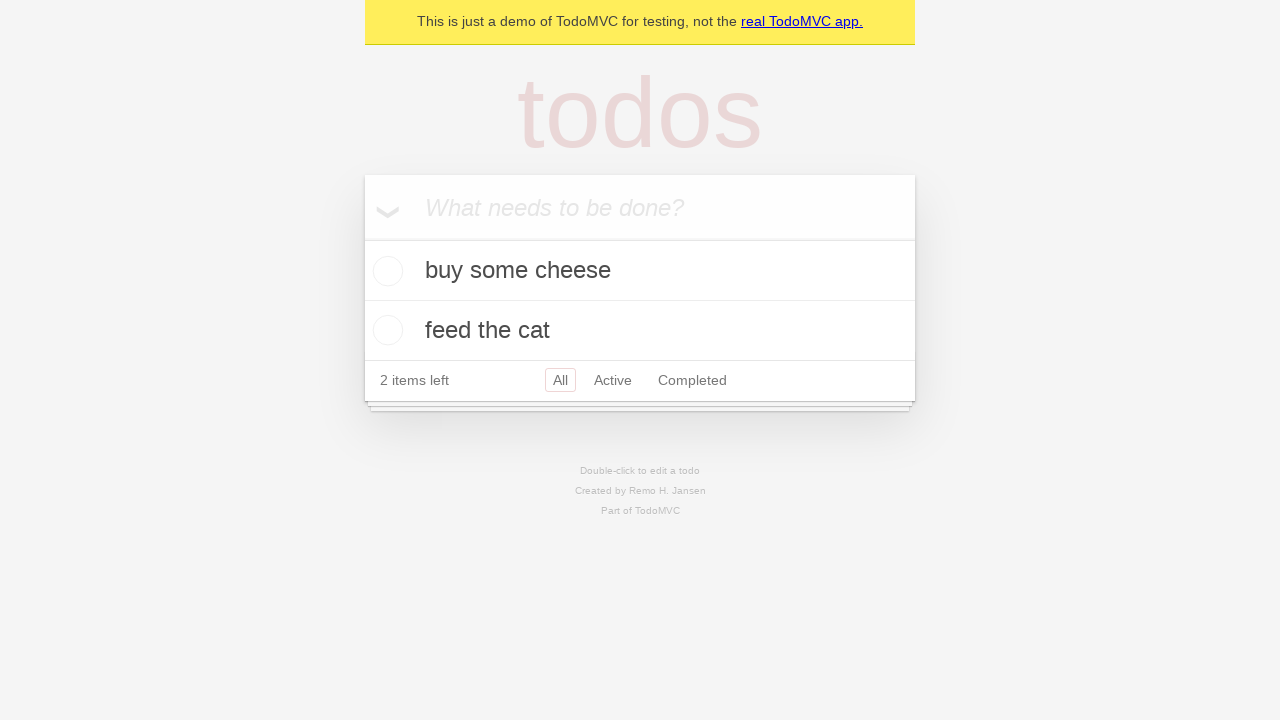

Filled third todo input with 'book a doctors appointment' on internal:attr=[placeholder="What needs to be done?"i]
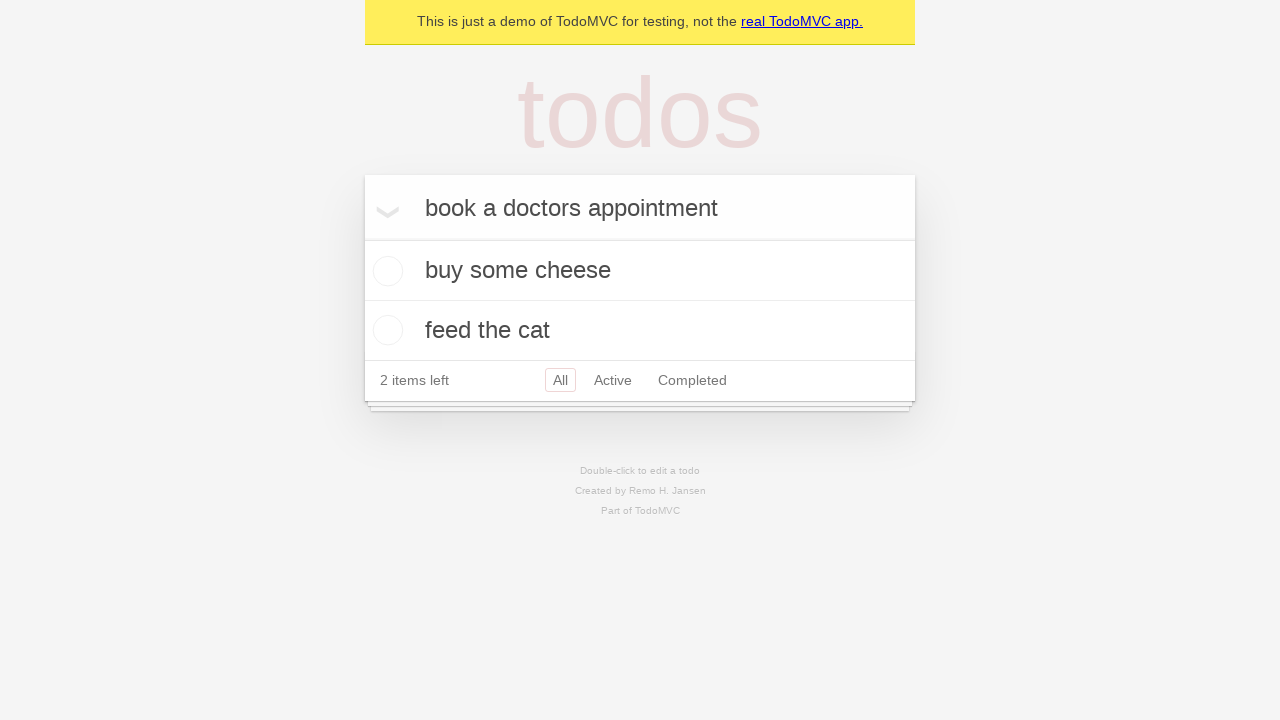

Pressed Enter to create third todo on internal:attr=[placeholder="What needs to be done?"i]
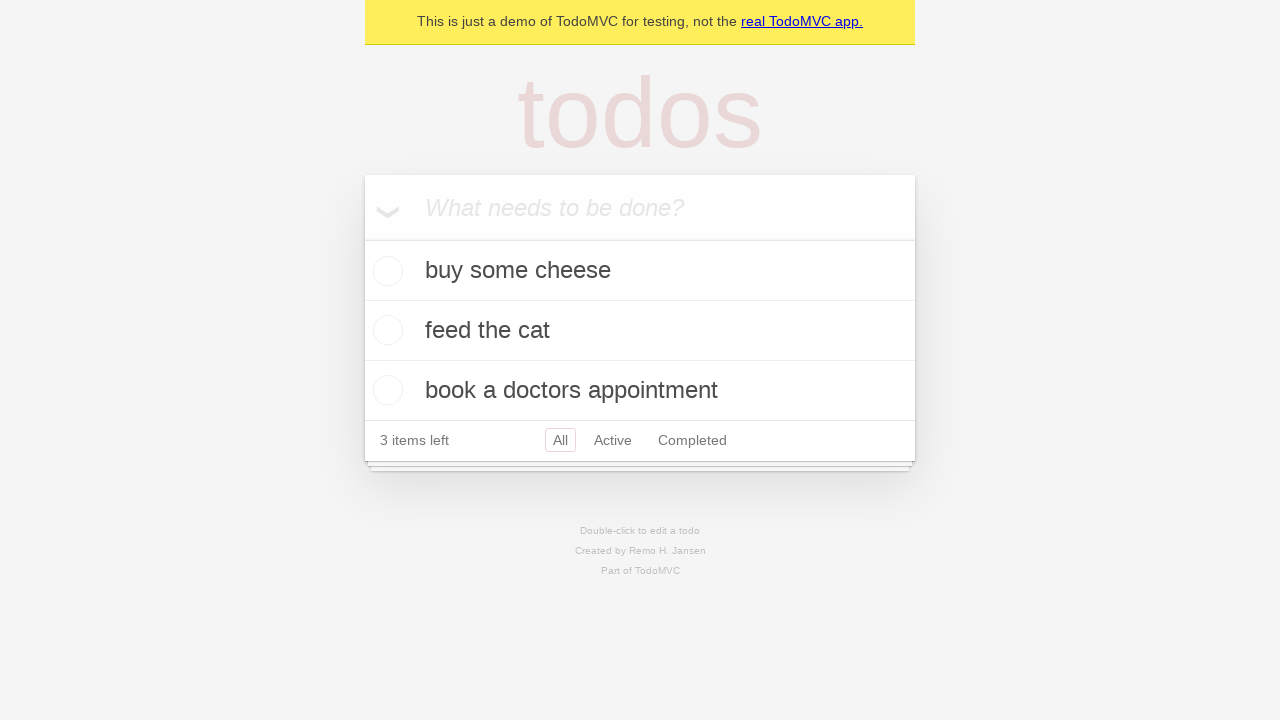

All three todo items loaded
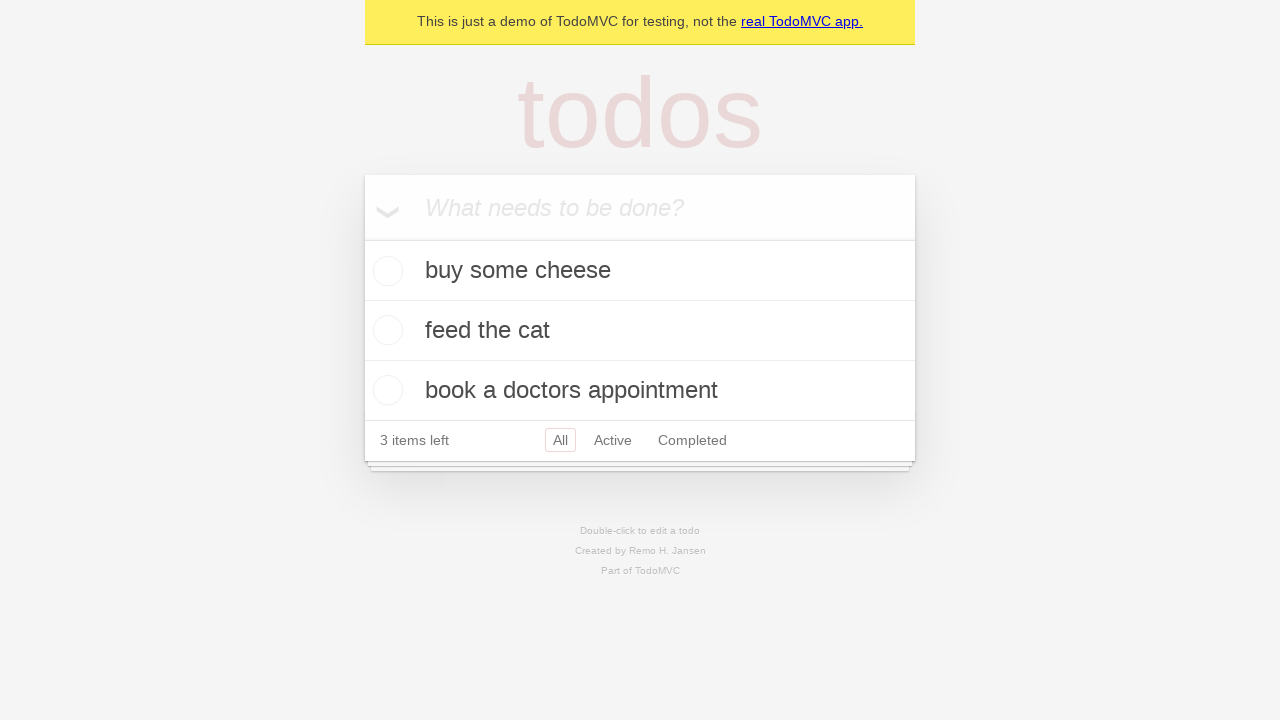

Double-clicked second todo item to enter edit mode at (640, 331) on internal:testid=[data-testid="todo-item"s] >> nth=1
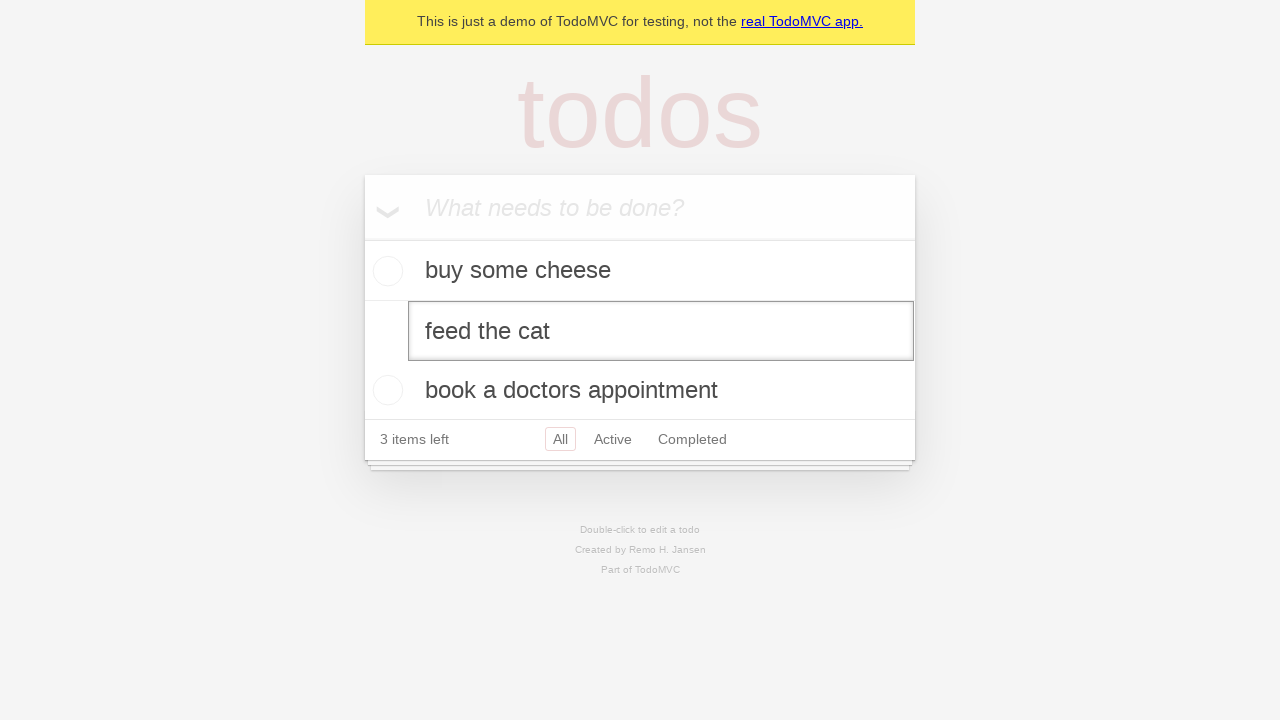

Edit mode textbox appeared, other controls should be hidden
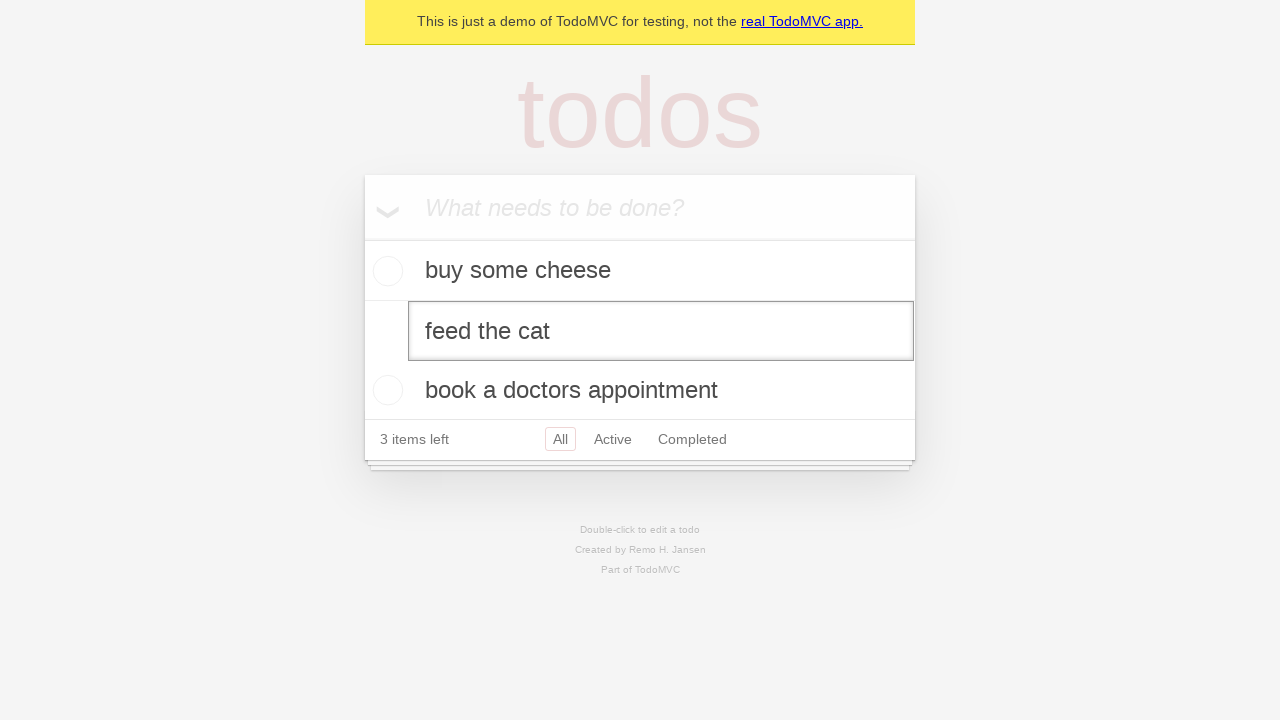

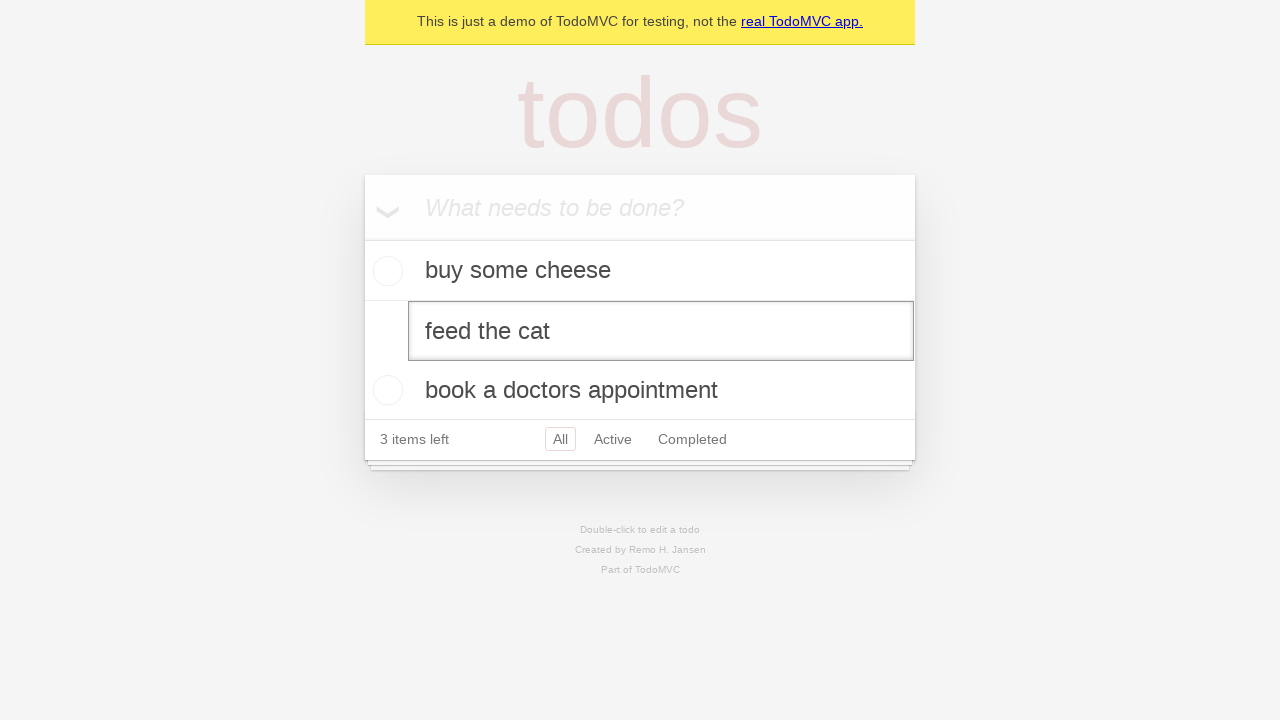